Tests right-click (context click) functionality on a jQuery UI slider element within an iframe on the colorpicker demo page

Starting URL: https://jqueryui.com/slider/#colorpicker

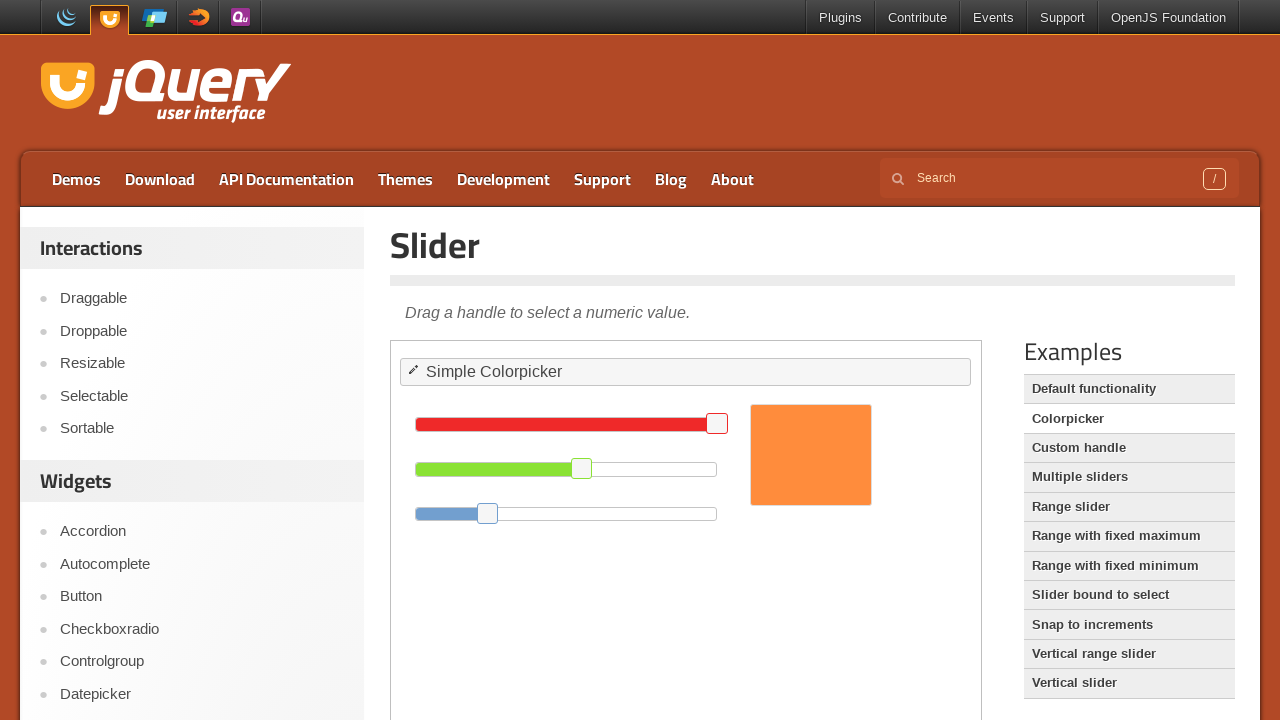

Located iframe containing the colorpicker slider demo
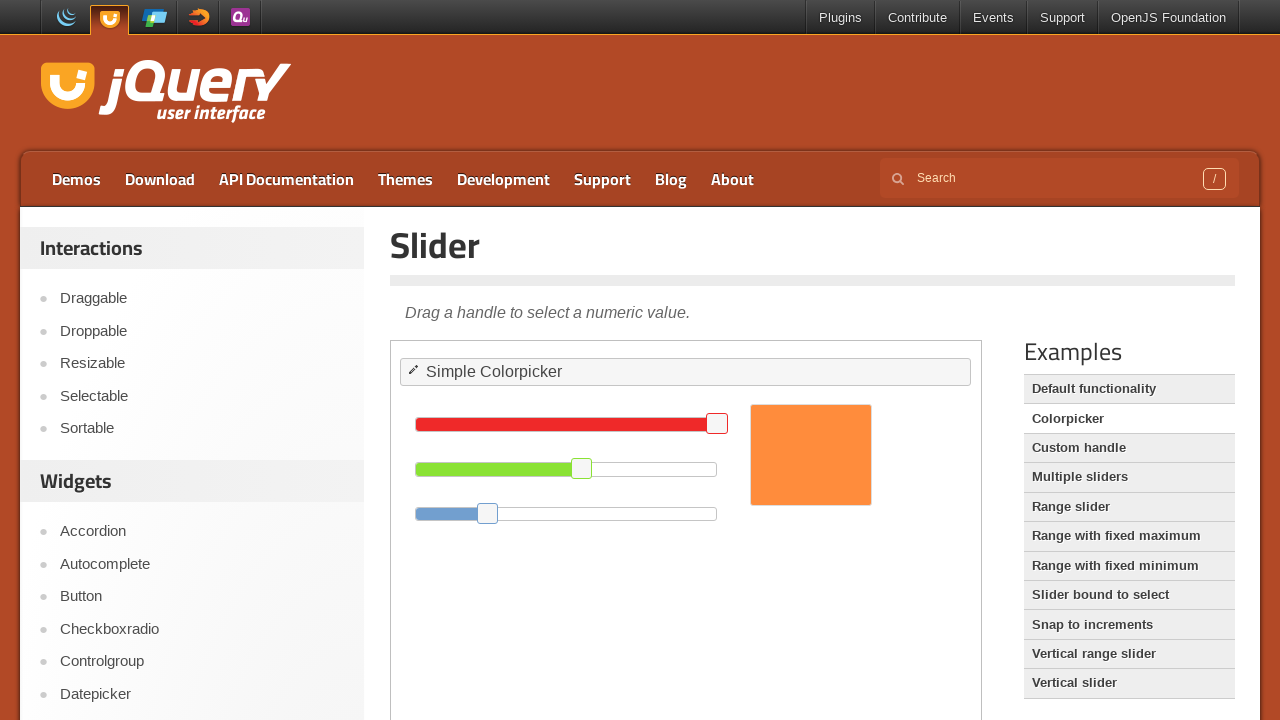

Right-clicked on the red slider handle in the jQuery UI colorpicker demo at (717, 424) on #content iframe >> internal:control=enter-frame >> #red span
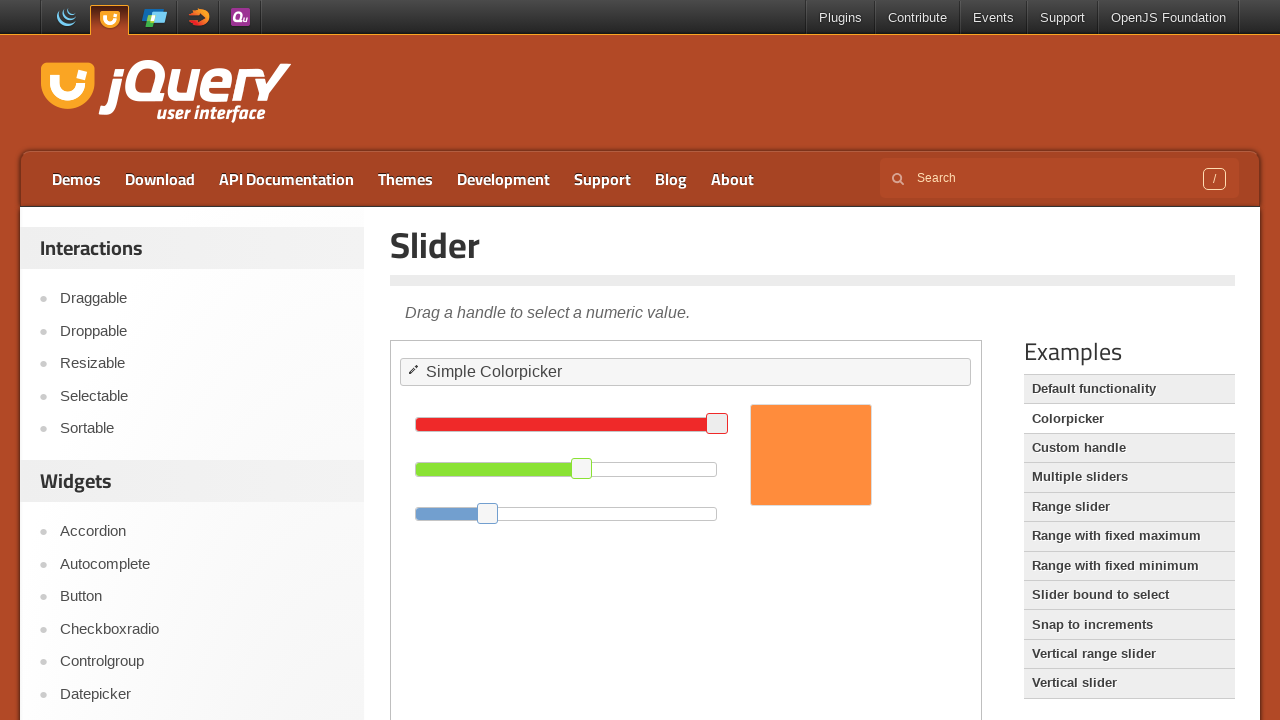

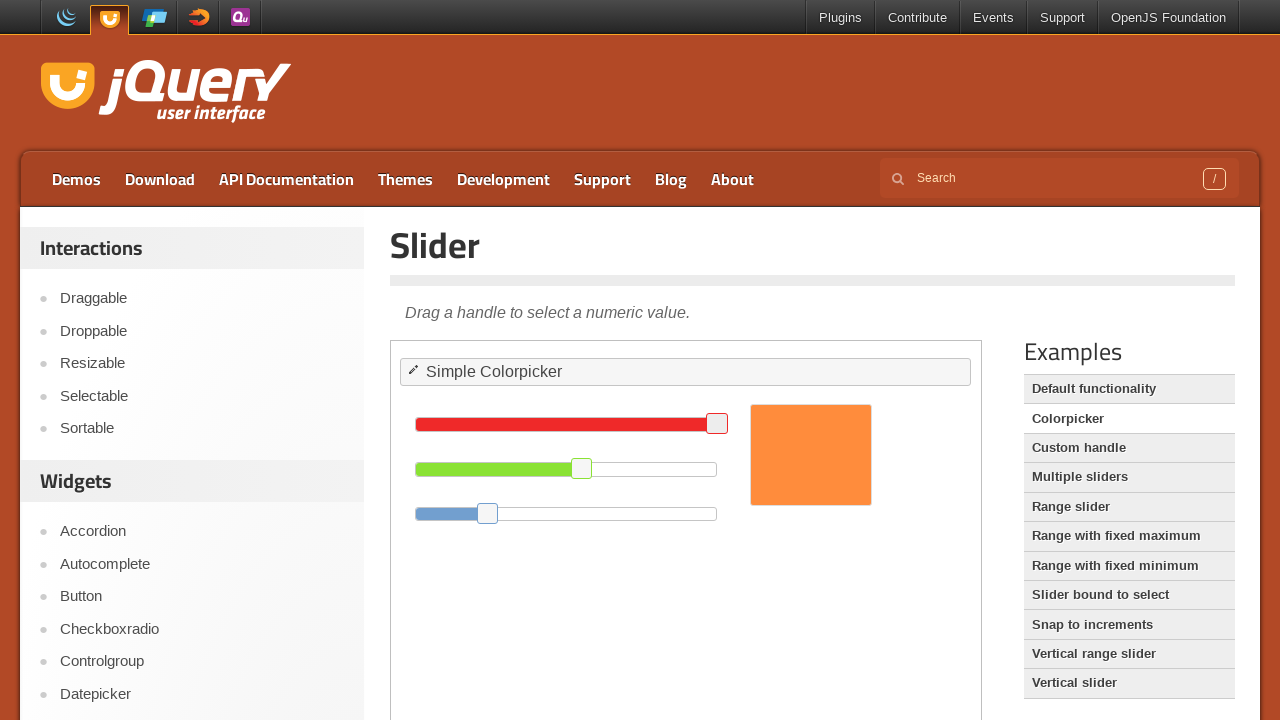